Opens a new window, switches to it, verifies content, and returns to main window

Starting URL: https://demoqa.com/browser-windows

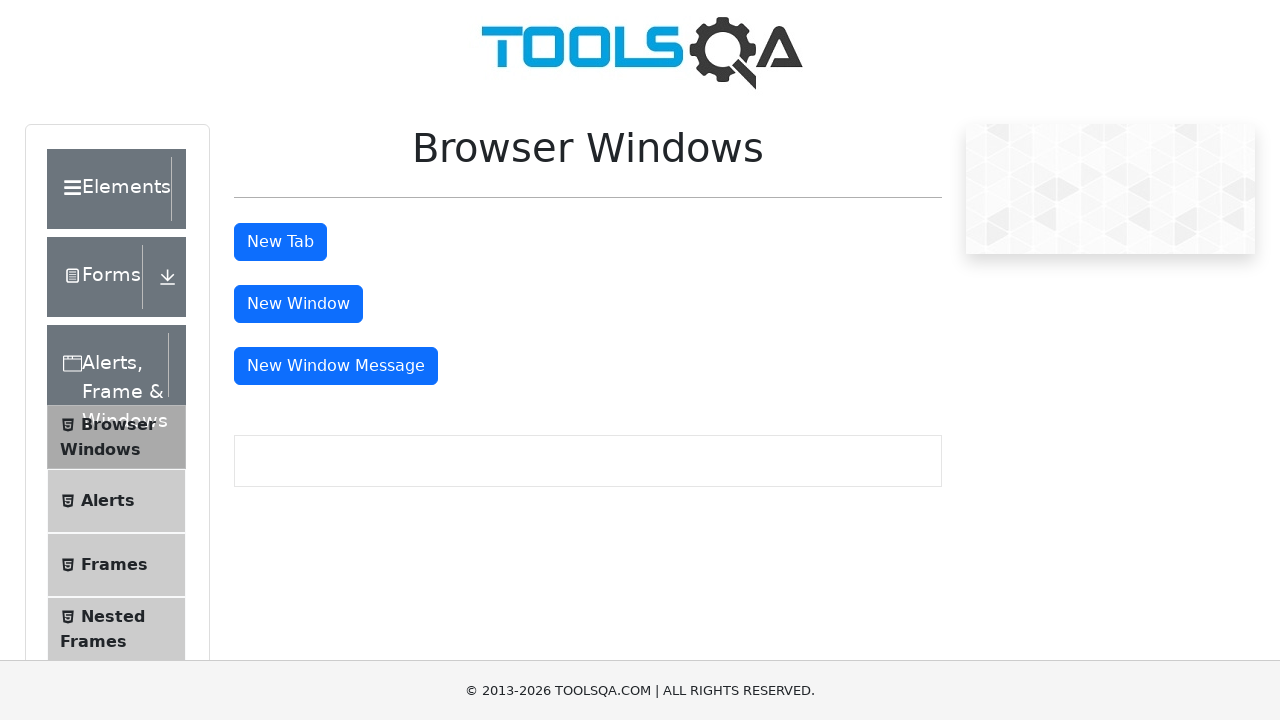

Clicked button to open new window at (298, 304) on #windowButton
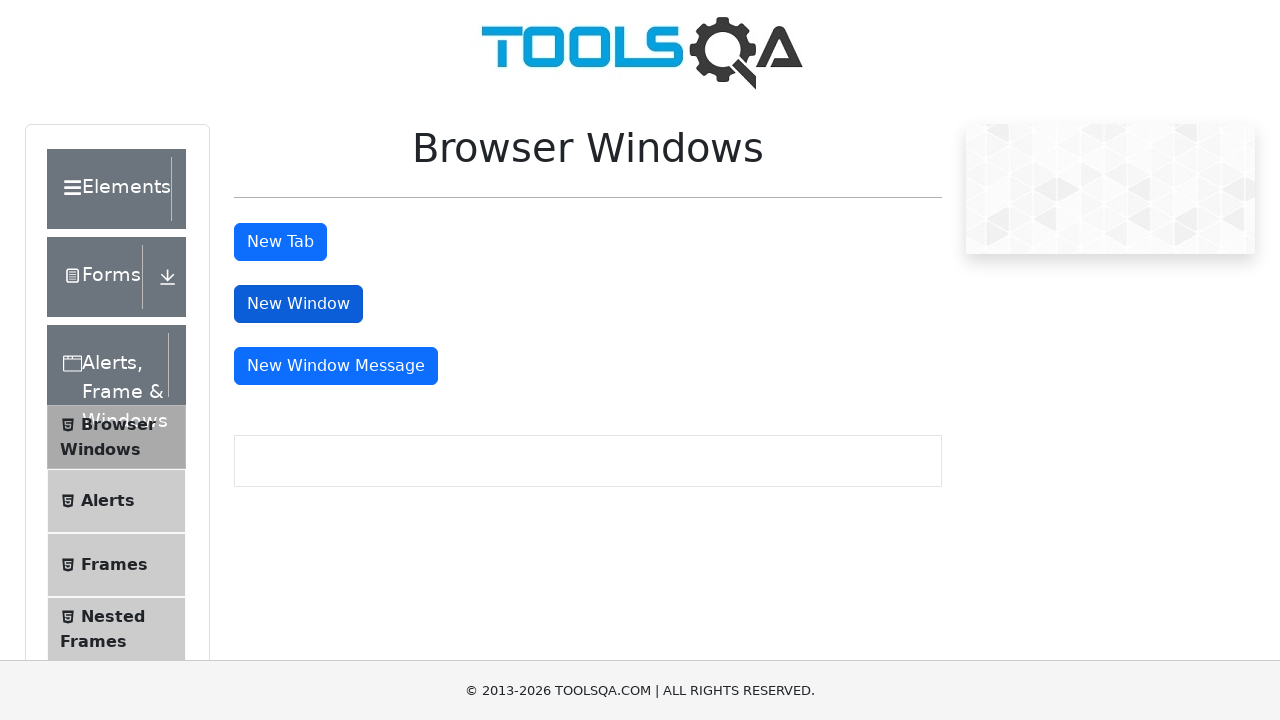

New window opened and captured
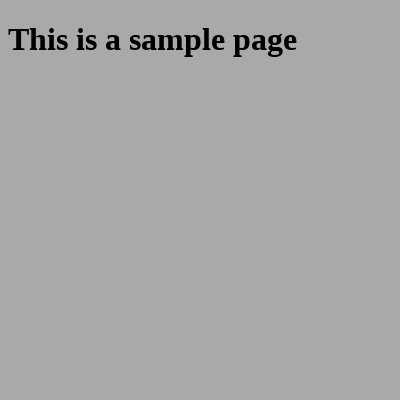

Waited for sample heading to load in new window
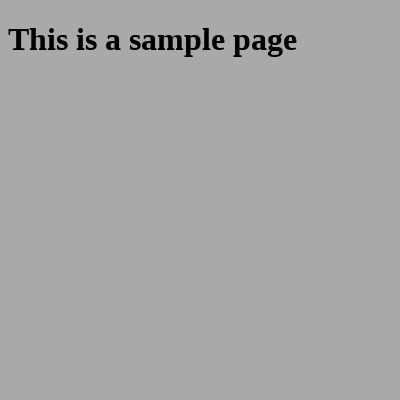

Retrieved heading text: 'This is a sample page'
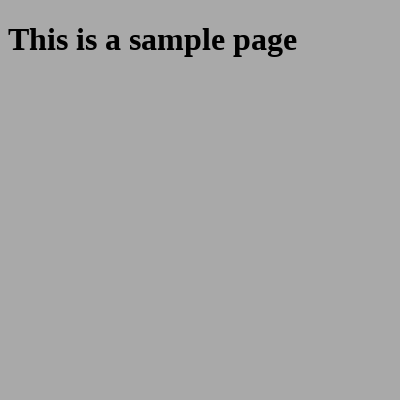

Verified heading contains 'This is a sample page'
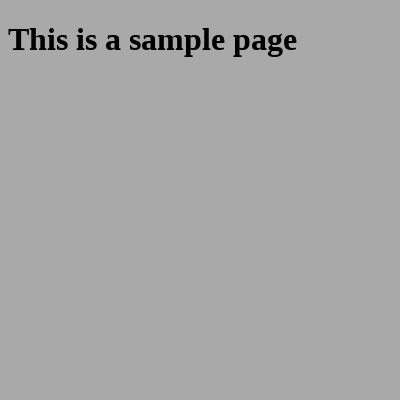

Closed new window and returned to main window
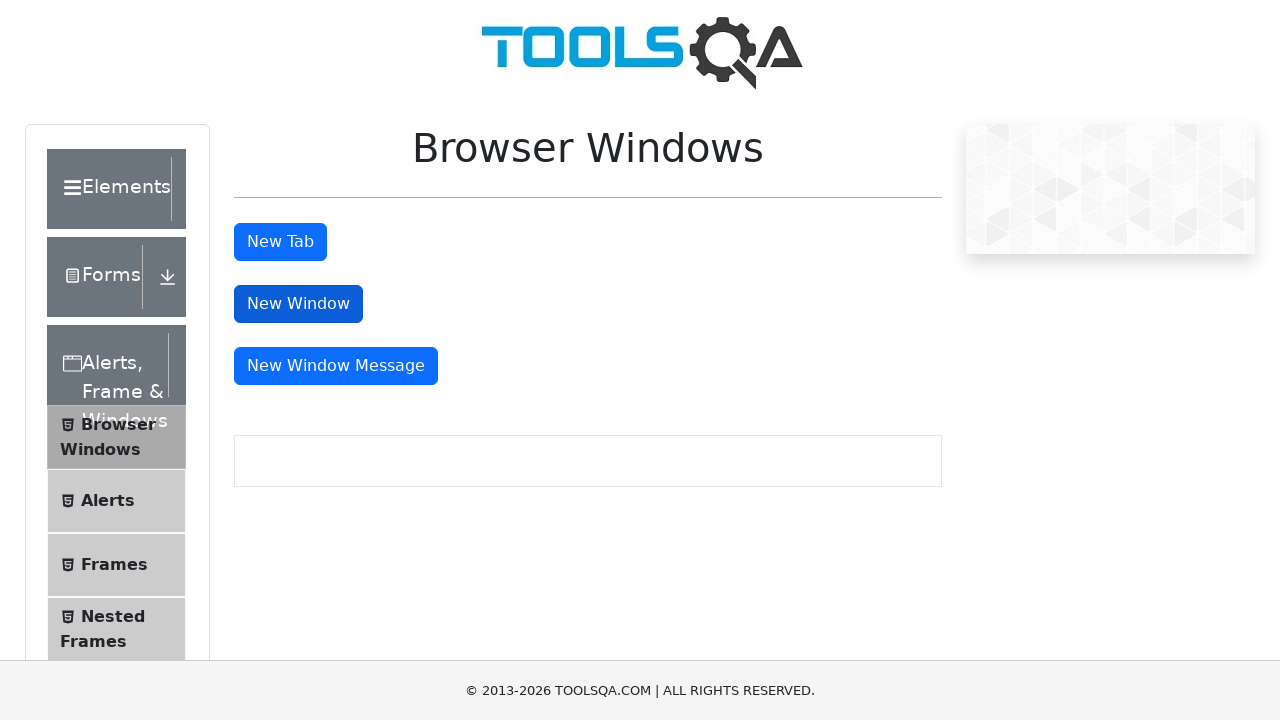

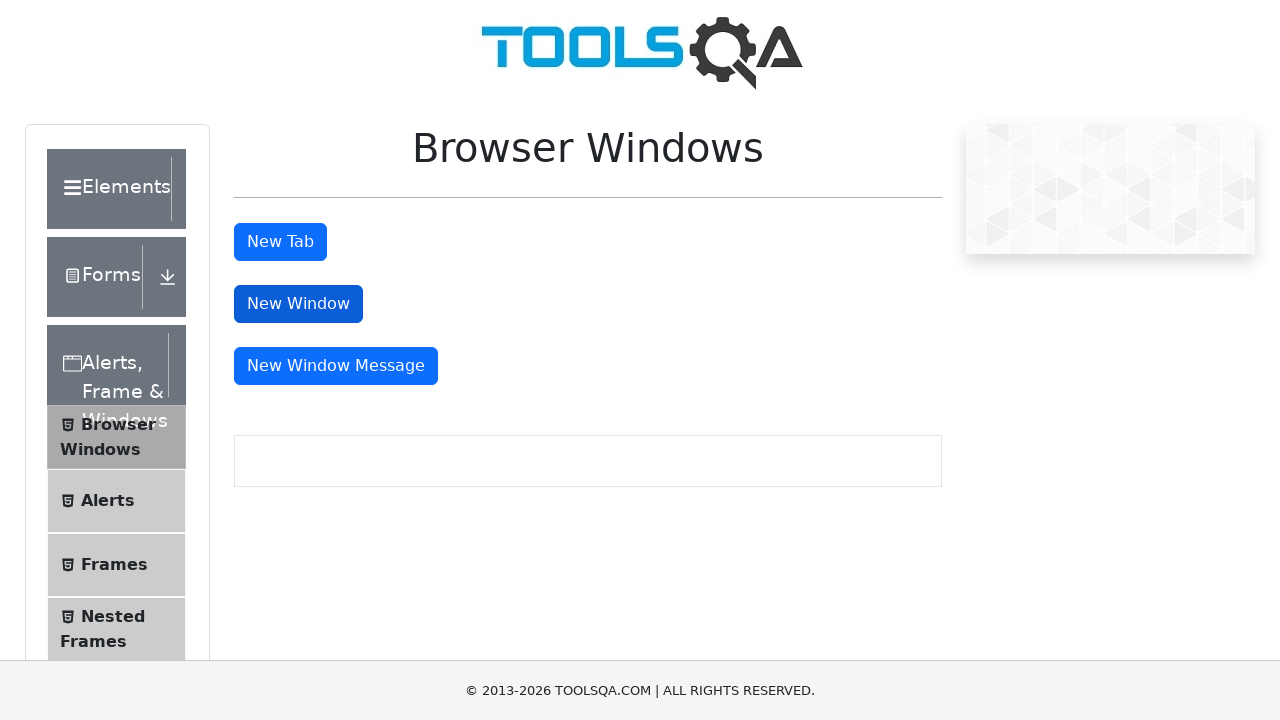